Tests dynamic loading functionality by clicking the Start button and waiting for the "Hello World!" text to appear, then verifying the text content.

Starting URL: https://the-internet.herokuapp.com/dynamic_loading/1

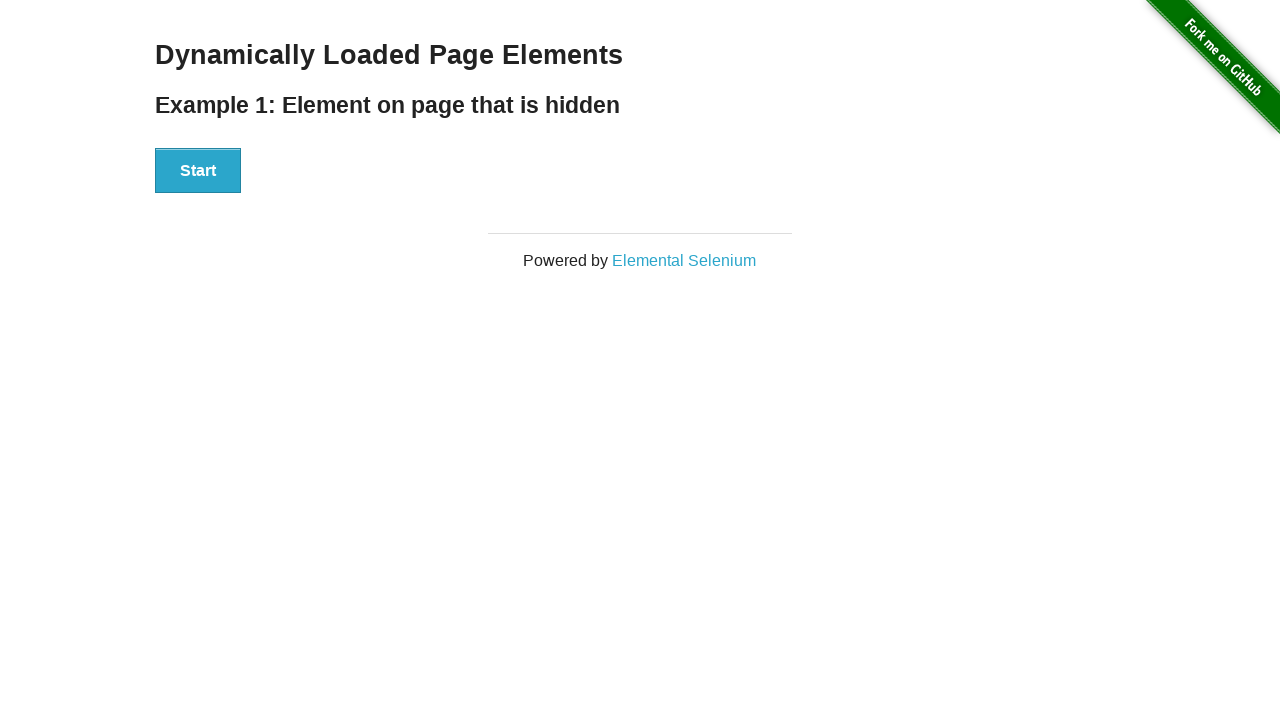

Clicked the Start button to trigger dynamic loading at (198, 171) on xpath=//div[@id='start']//button
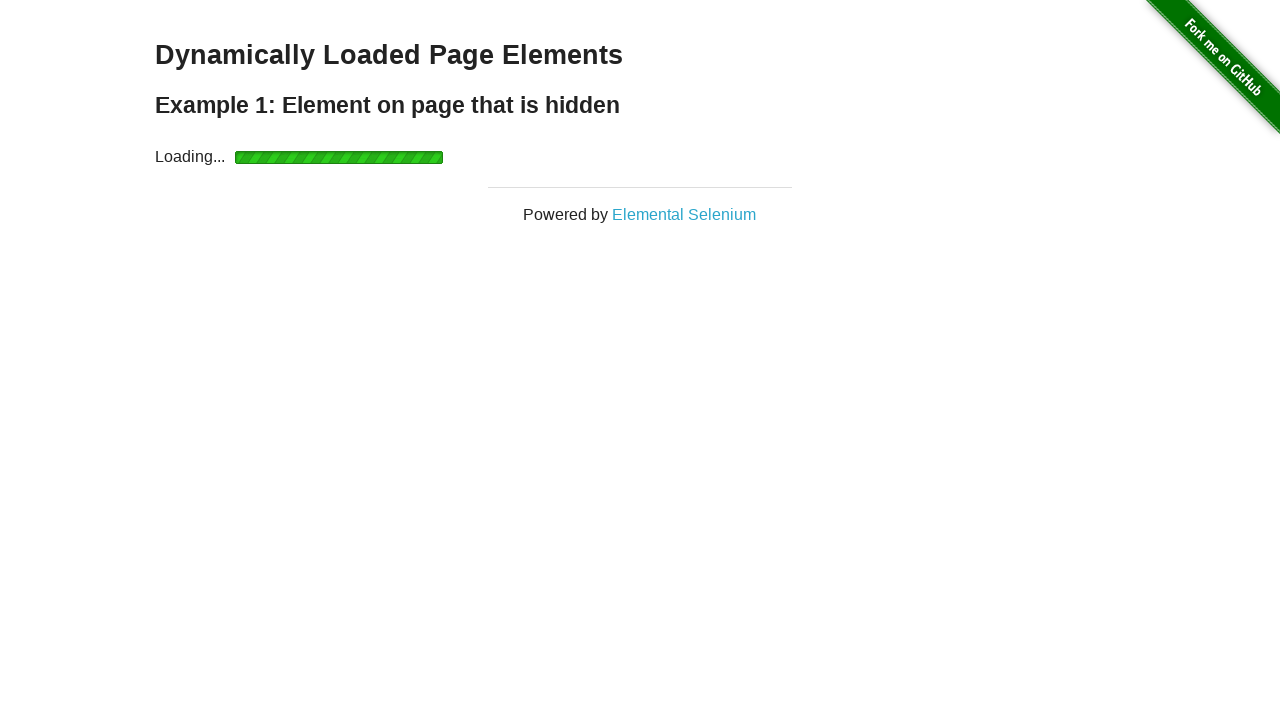

Waited for 'Hello World!' text to appear
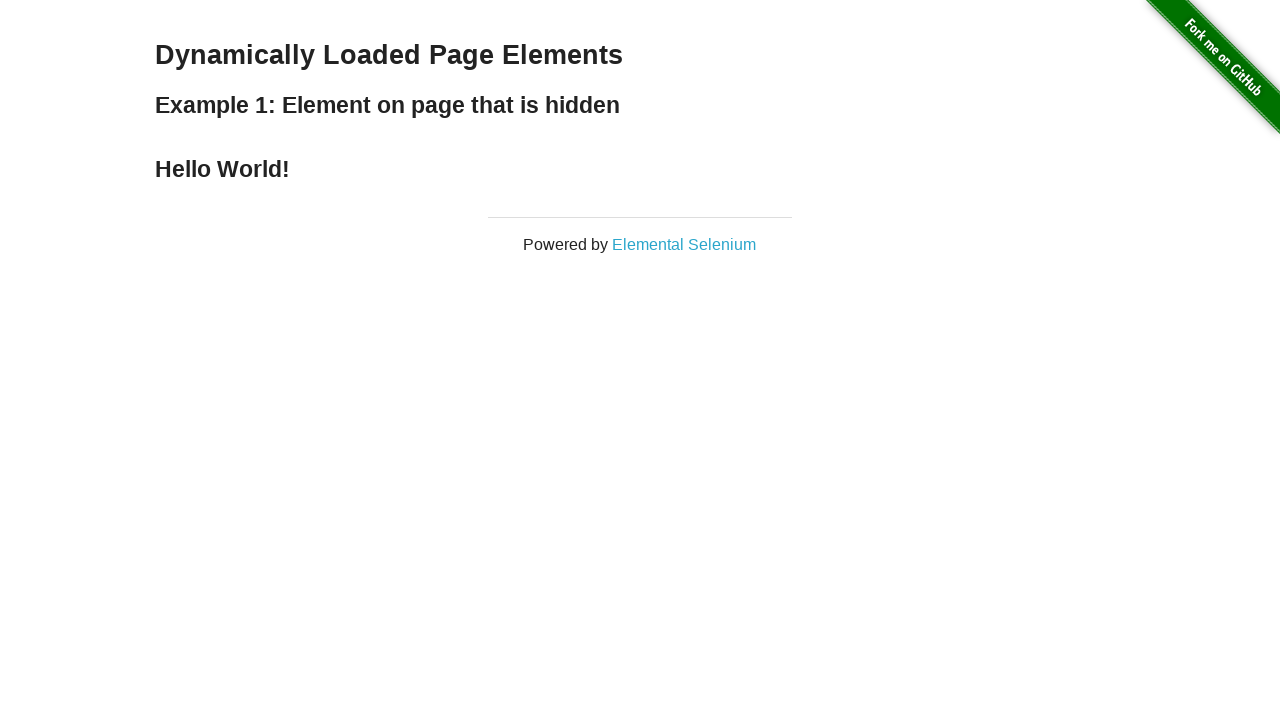

Verified that the text content is 'Hello World!'
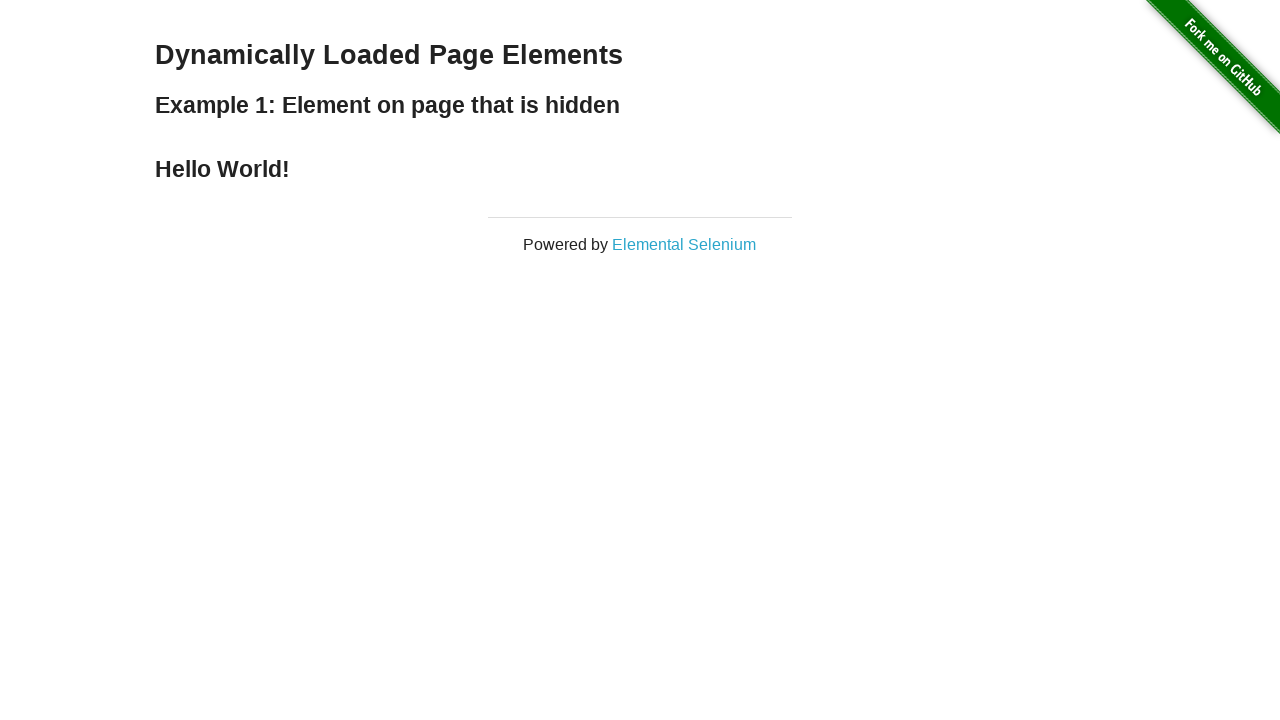

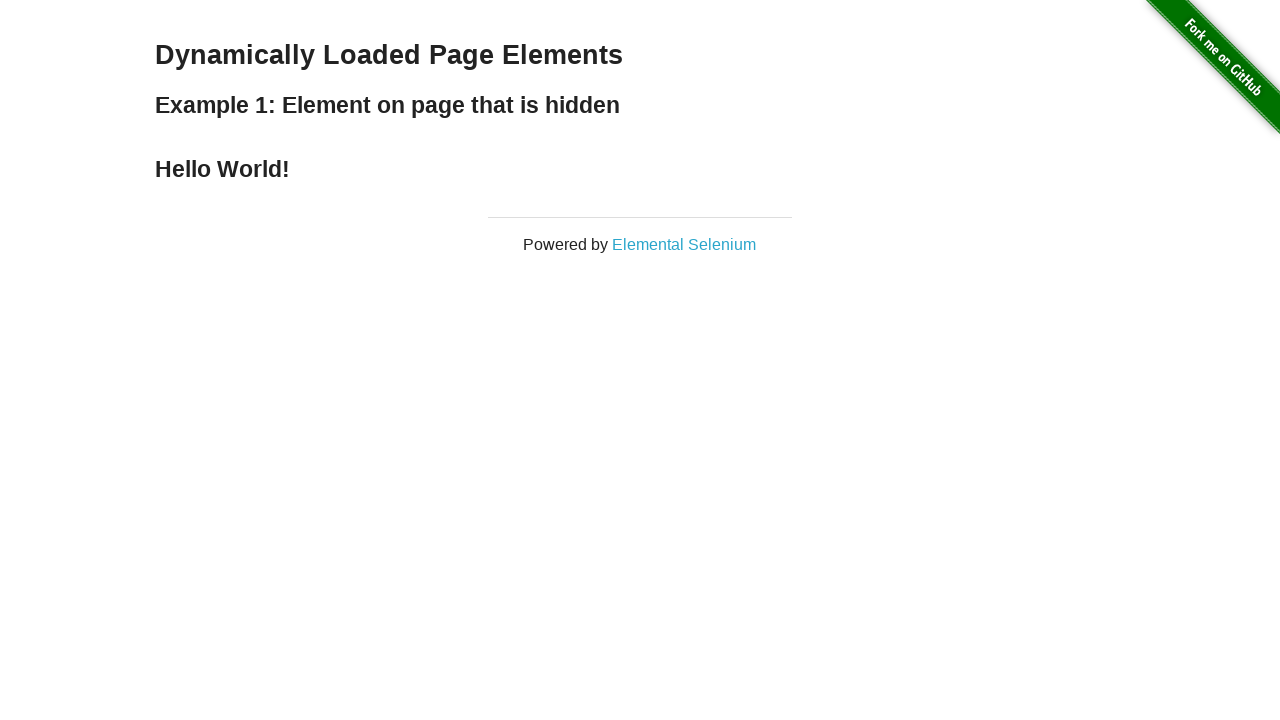